Navigates to the BTree Systems Selenium training page and waits for the page to fully load.

Starting URL: https://www.btreesystems.com/selenium-with-python-training-in-chennai/

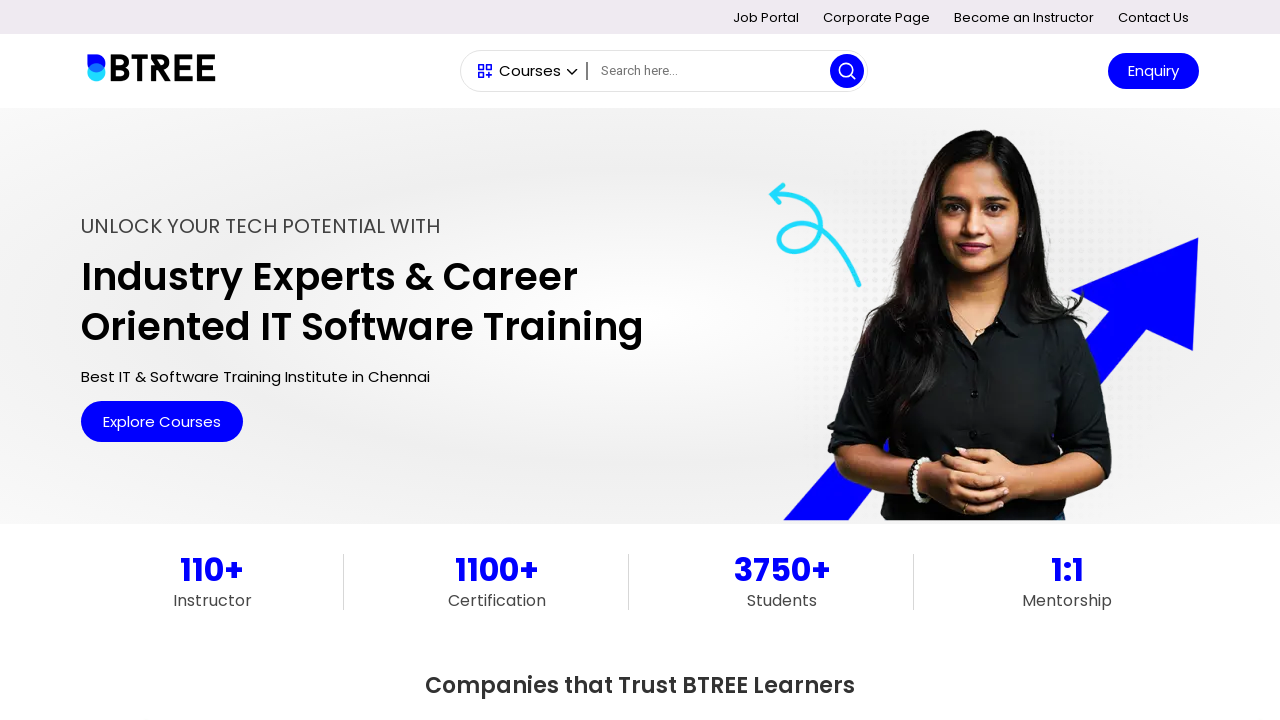

Navigated to BTree Systems Selenium training page and waited for DOM content to load
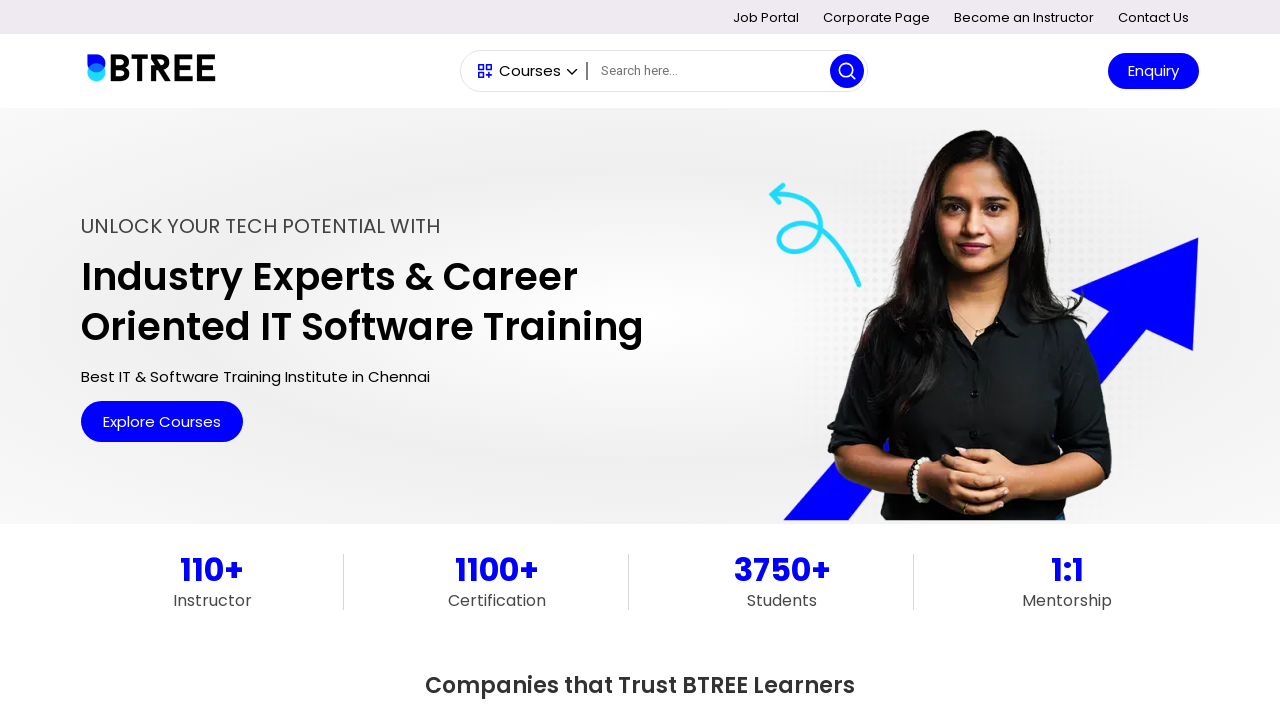

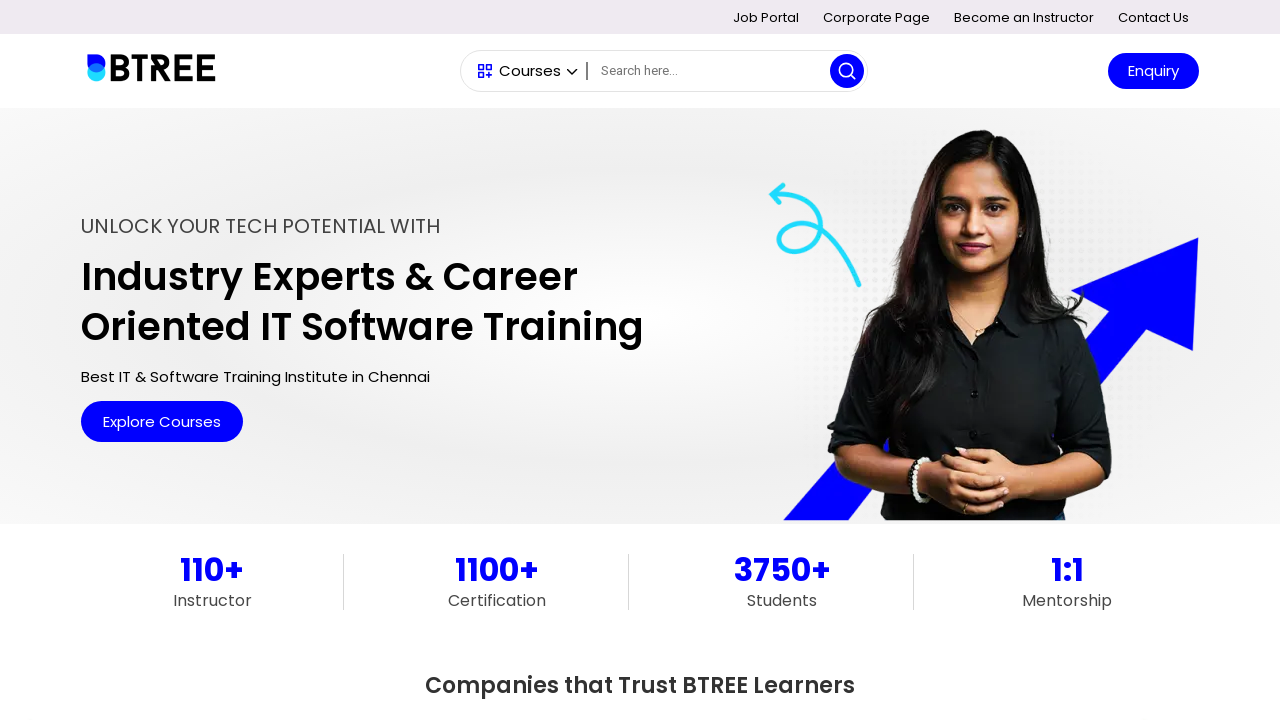